Navigates to the Greens Technology Selenium course content page and loads it in the browser.

Starting URL: http://greenstech.in/selenium-course-content.html

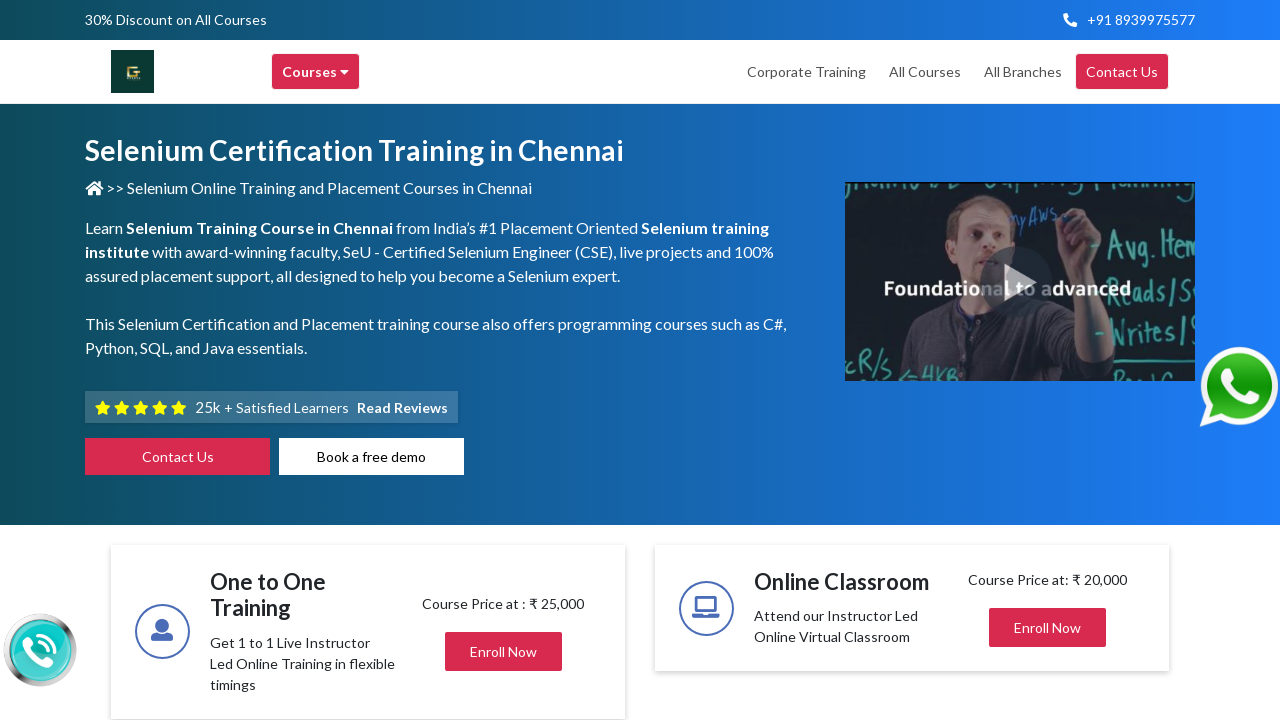

Waited for page to reach domcontentloaded state at Greens Technology Selenium course content page
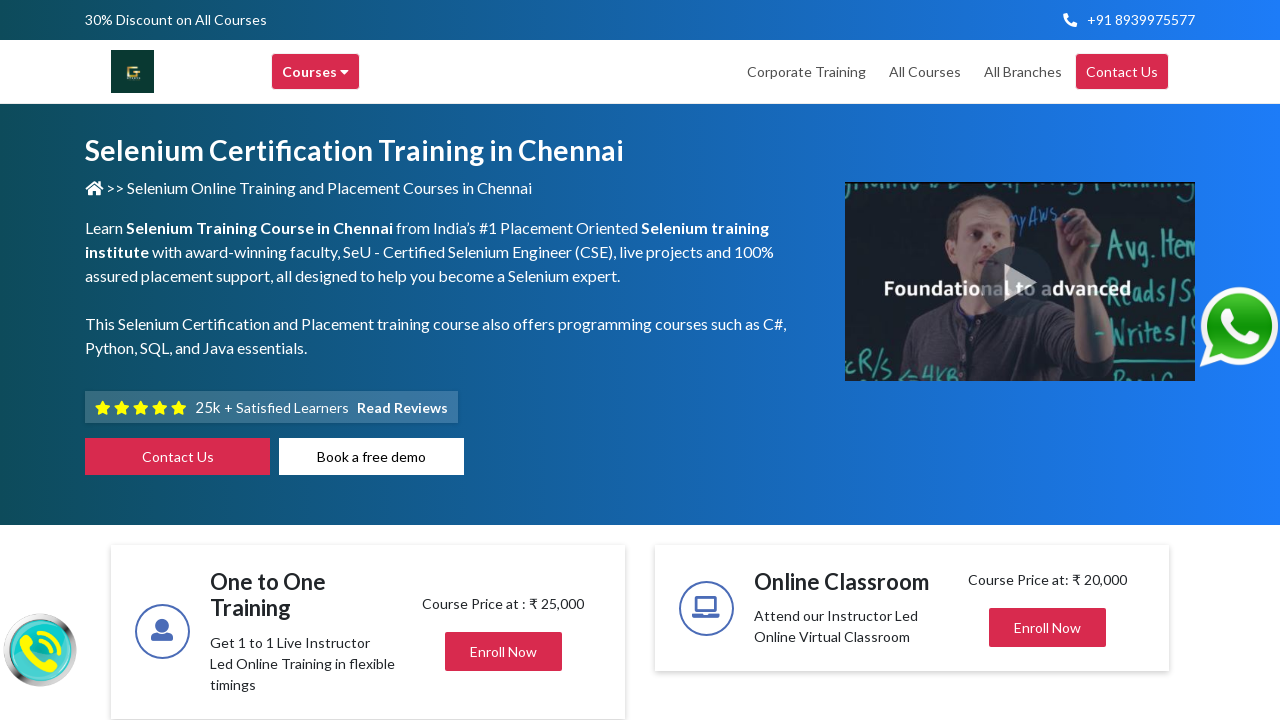

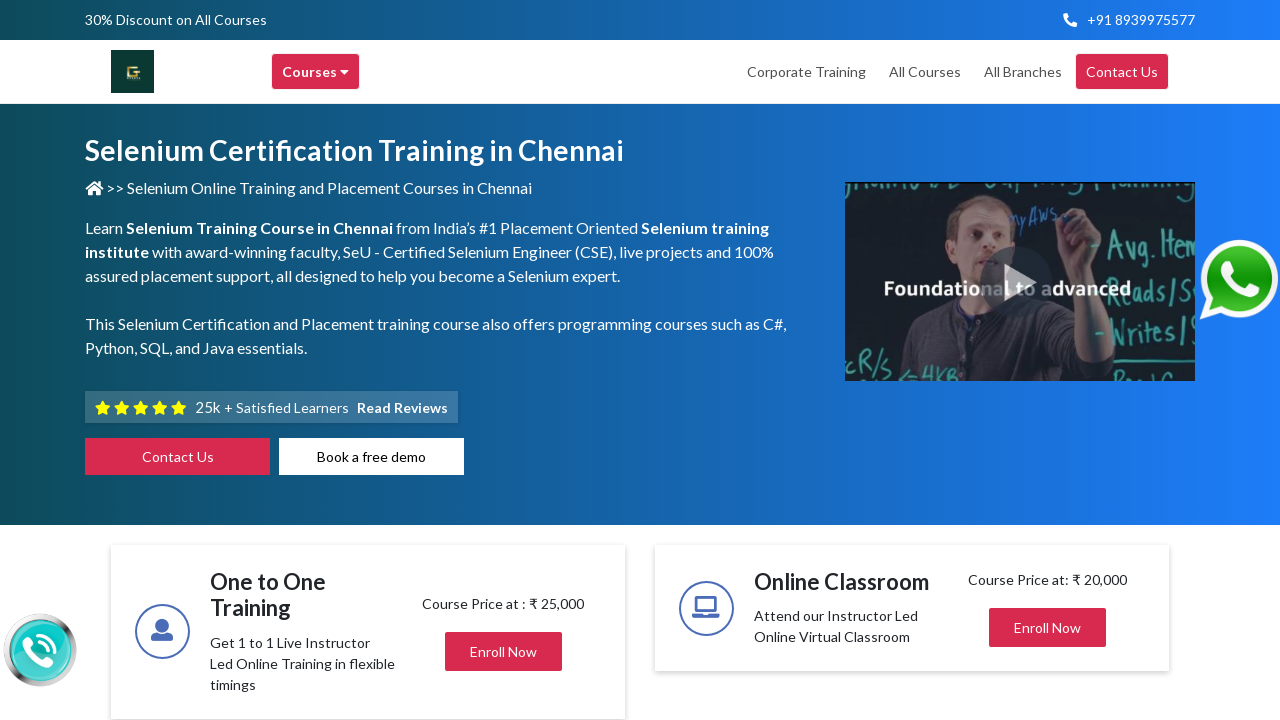